Tests JavaScript prompt dialog by entering text and dismissing it

Starting URL: https://testpages.eviltester.com/styled/alerts/alert-test.html

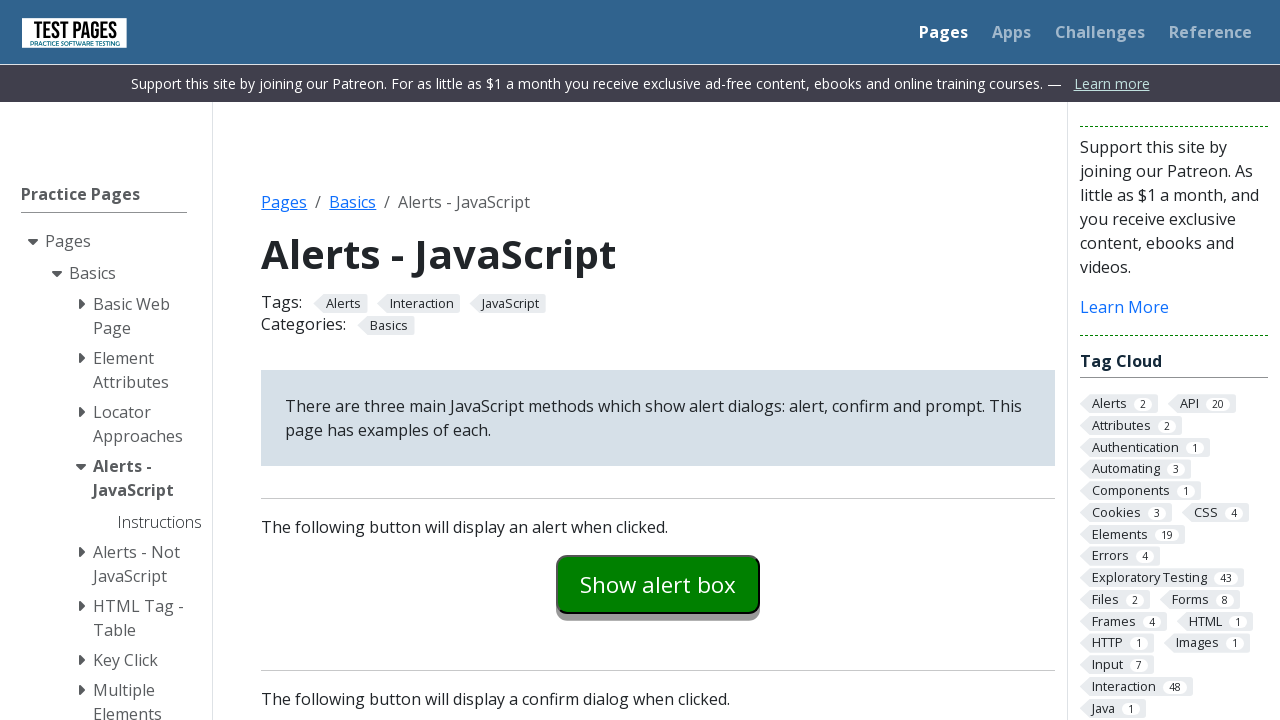

Registered dialog handler to dismiss prompt
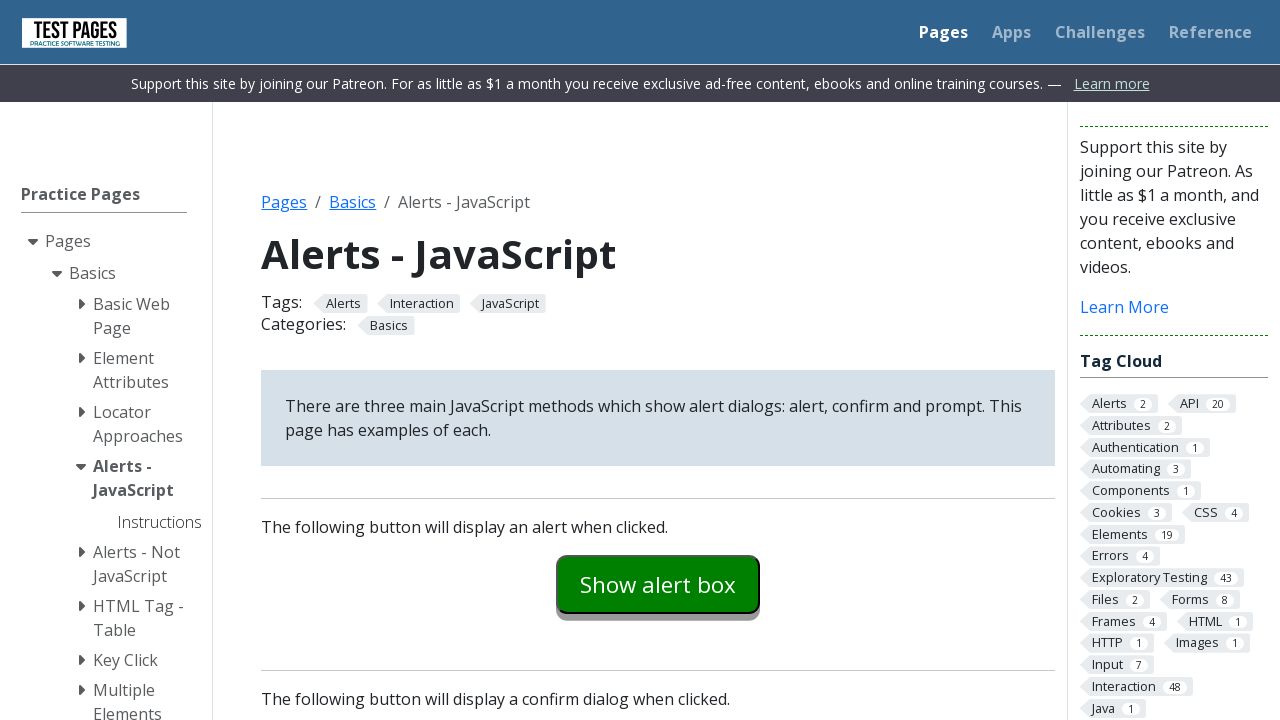

Clicked prompt button to trigger JavaScript prompt dialog at (658, 360) on #promptexample
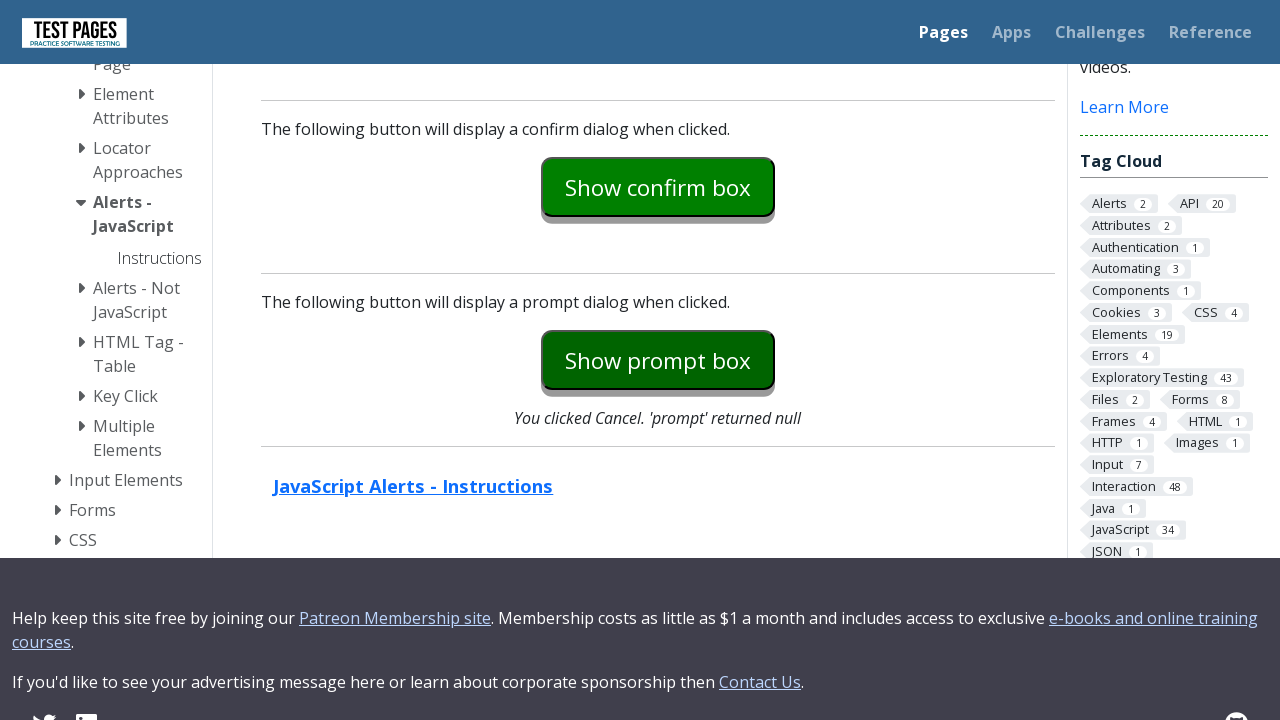

Prompt explanation text appeared after dismissing dialog
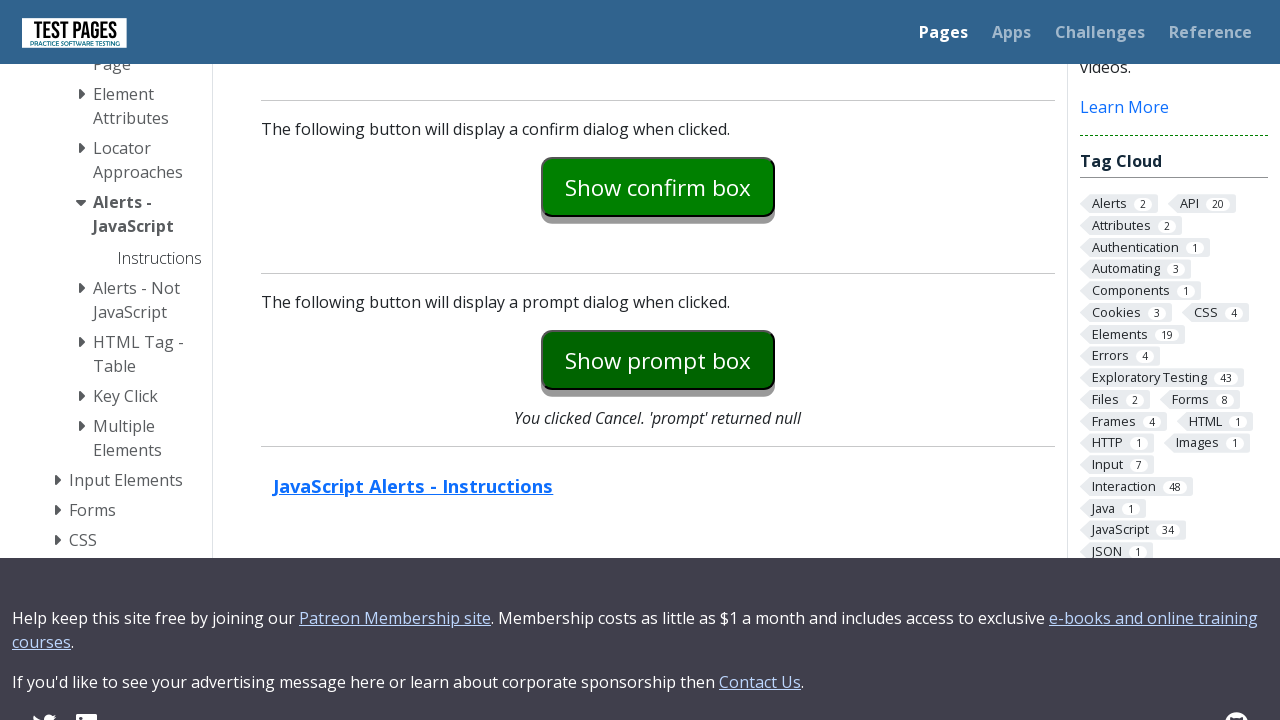

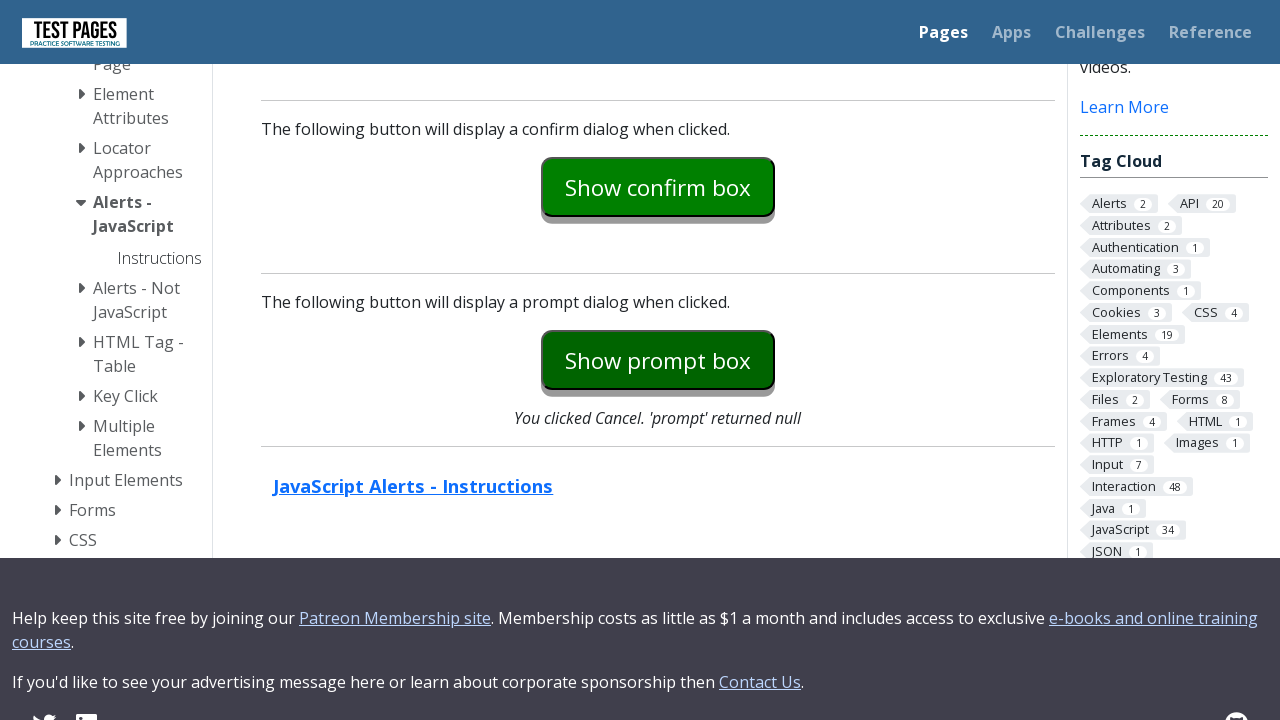